Tests navigation through Selenium documentation by clicking Read More and Get Started buttons

Starting URL: https://www.selenium.dev/

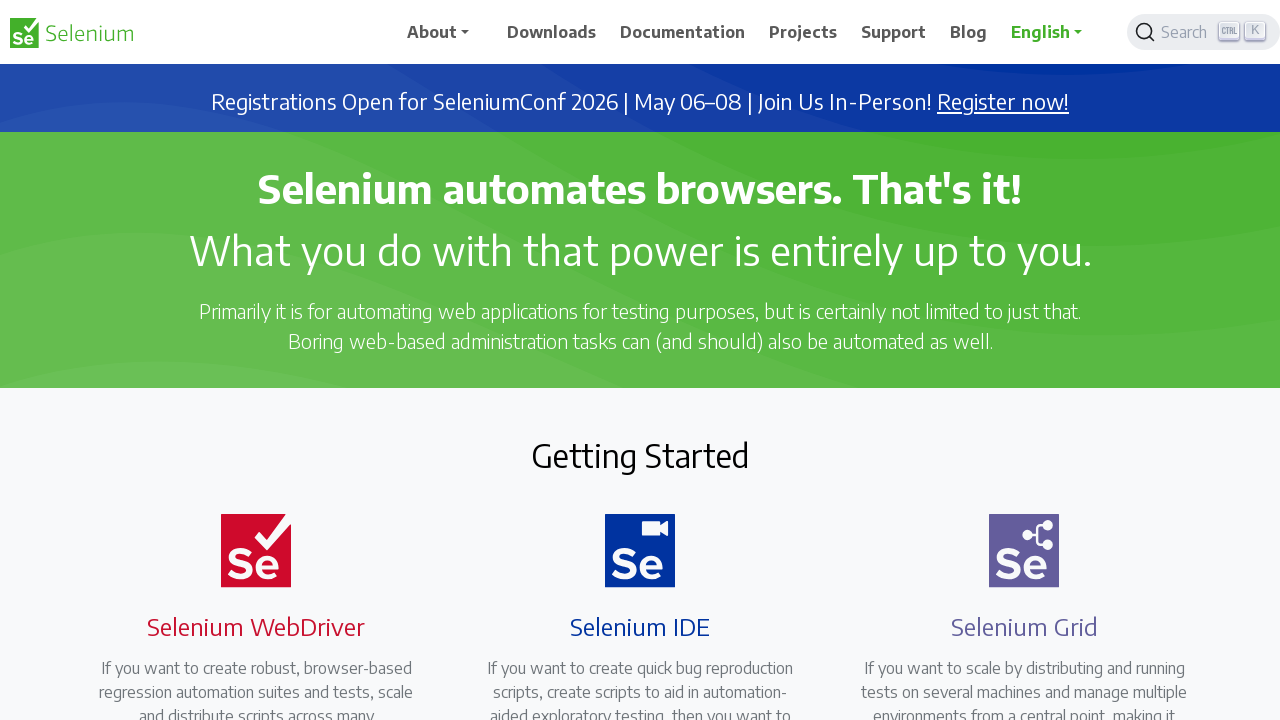

Clicked Read More button for WebDriver documentation at (244, 360) on a[href='/documentation/webdriver/']
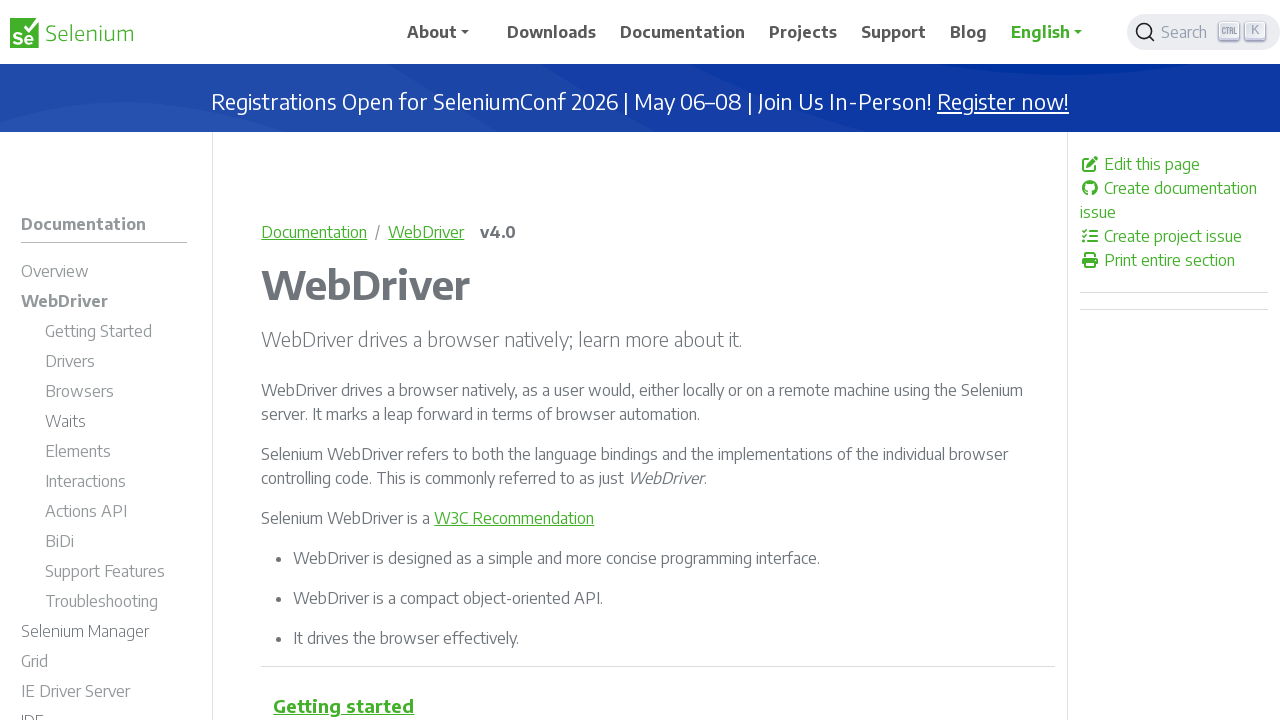

Clicked Get Started button at (116, 334) on a[href='/documentation/webdriver/getting_started/']
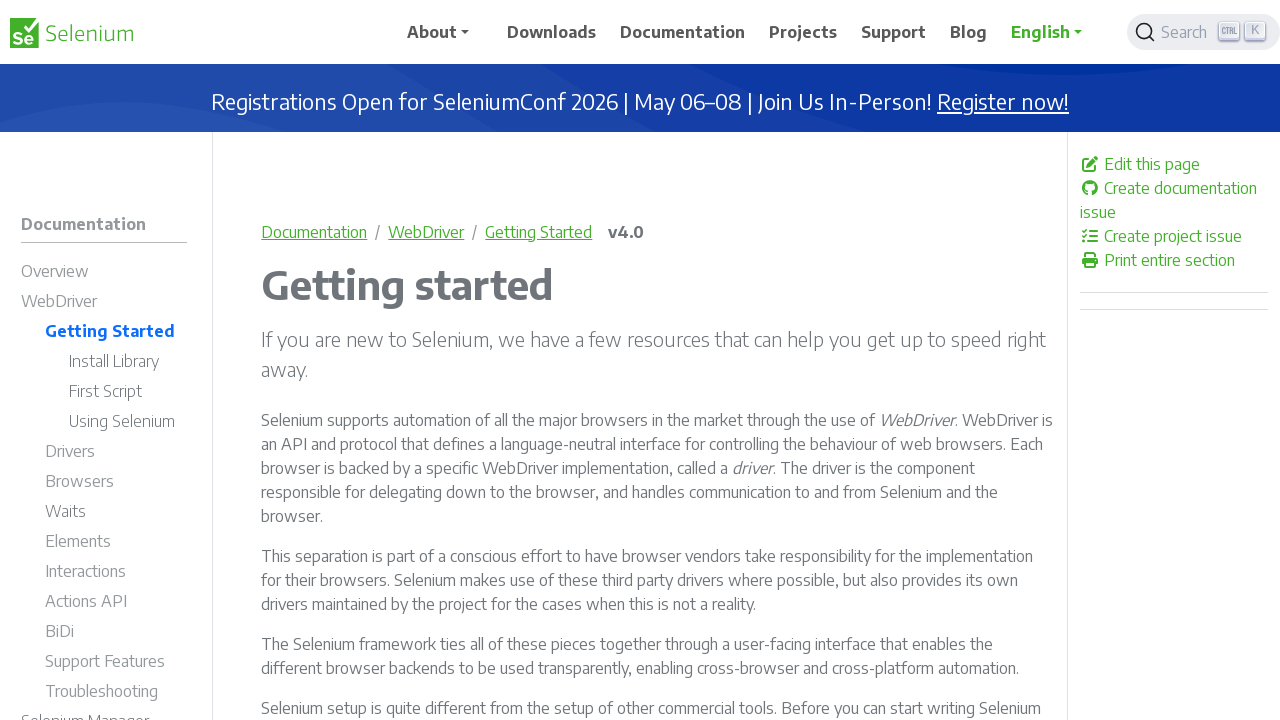

Waited for page to load and heading element appeared
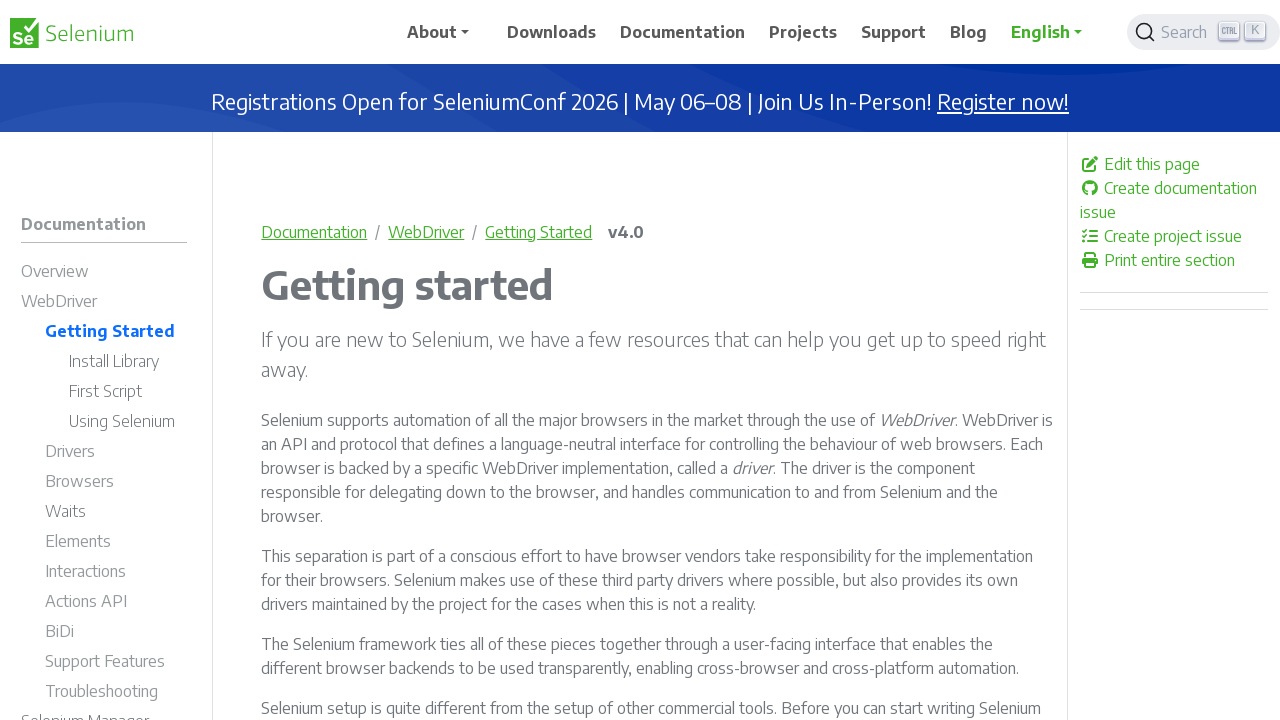

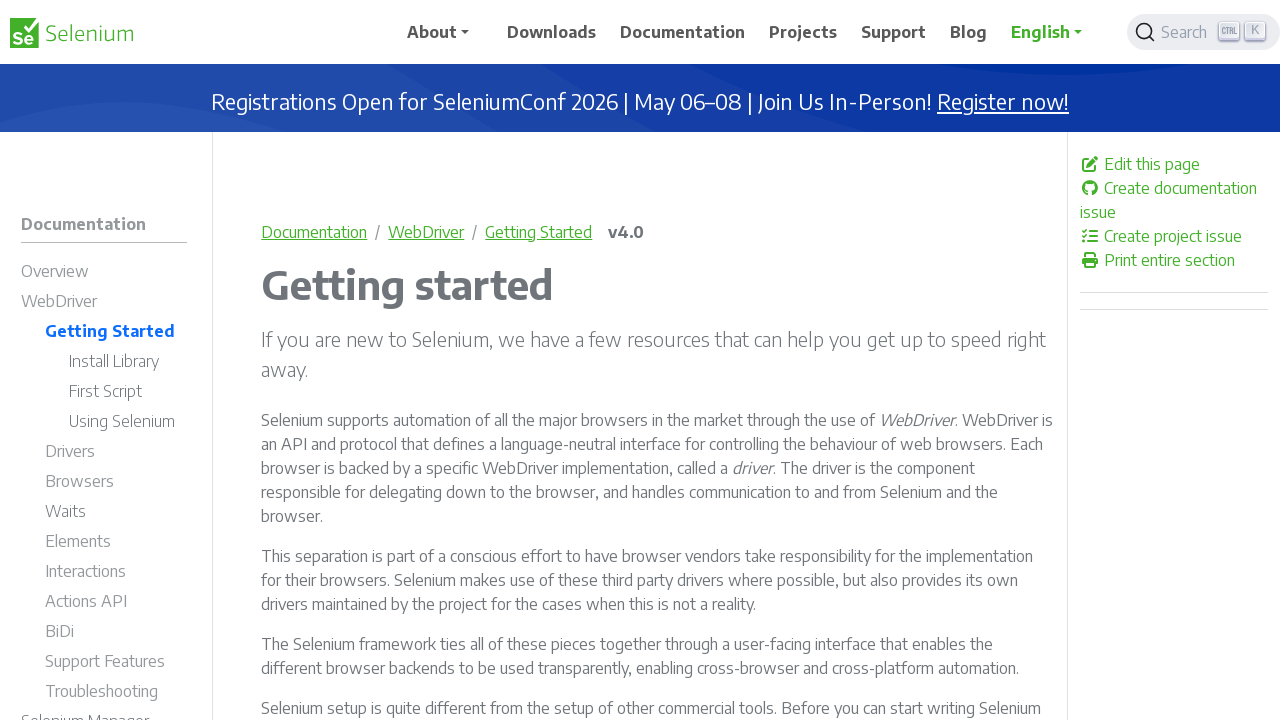